Tests basic alert handling by clicking a button that triggers an alert and accepting it

Starting URL: https://demoqa.com/alerts

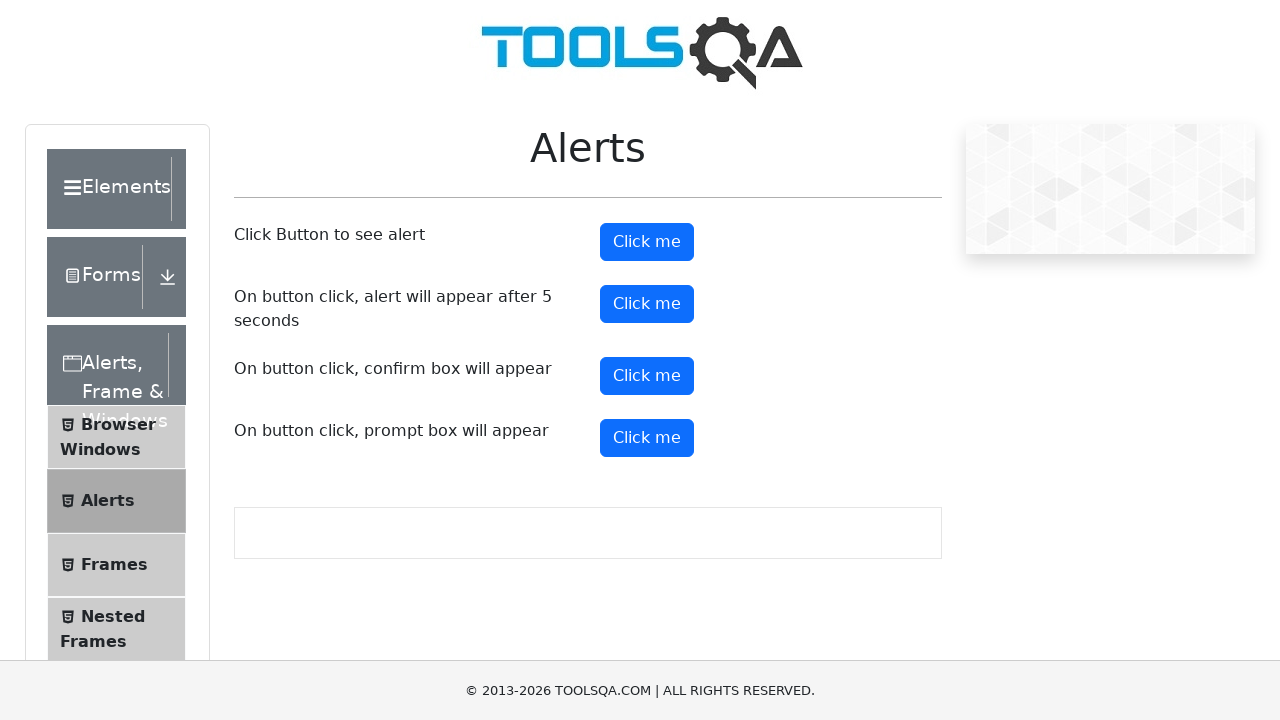

Navigated to alerts demo page
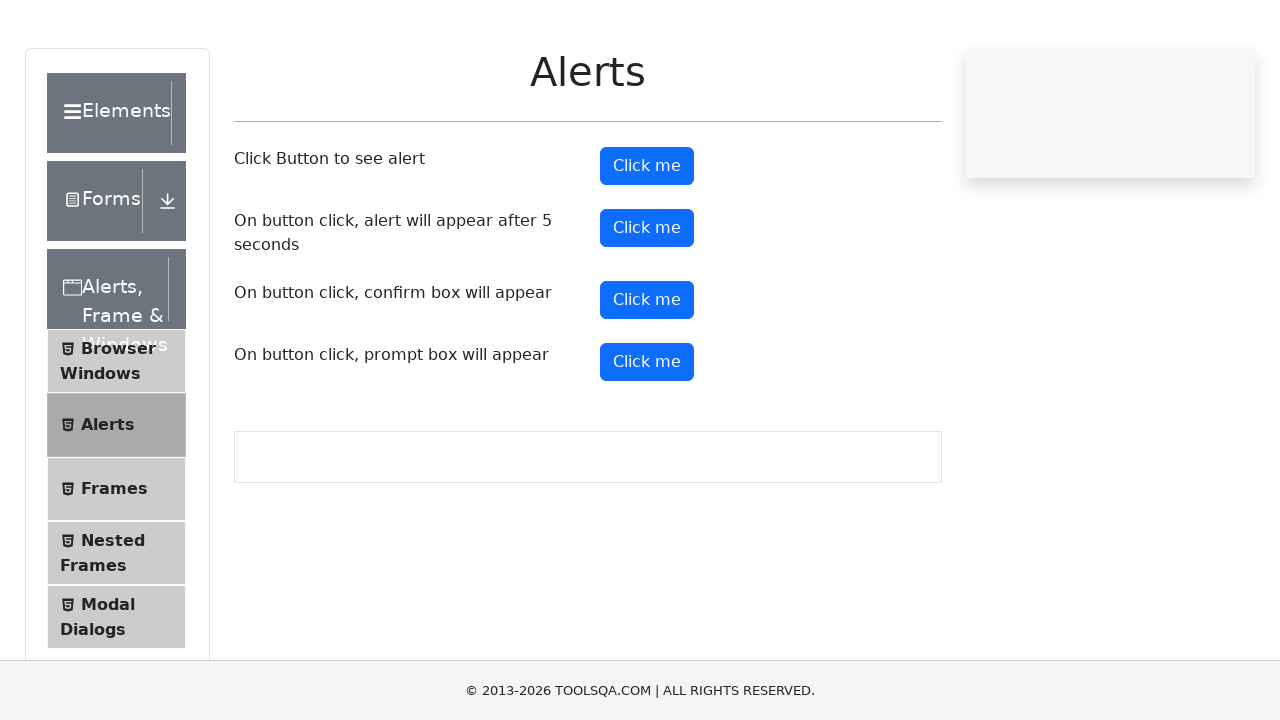

Clicked alert button to trigger alert at (647, 242) on #alertButton
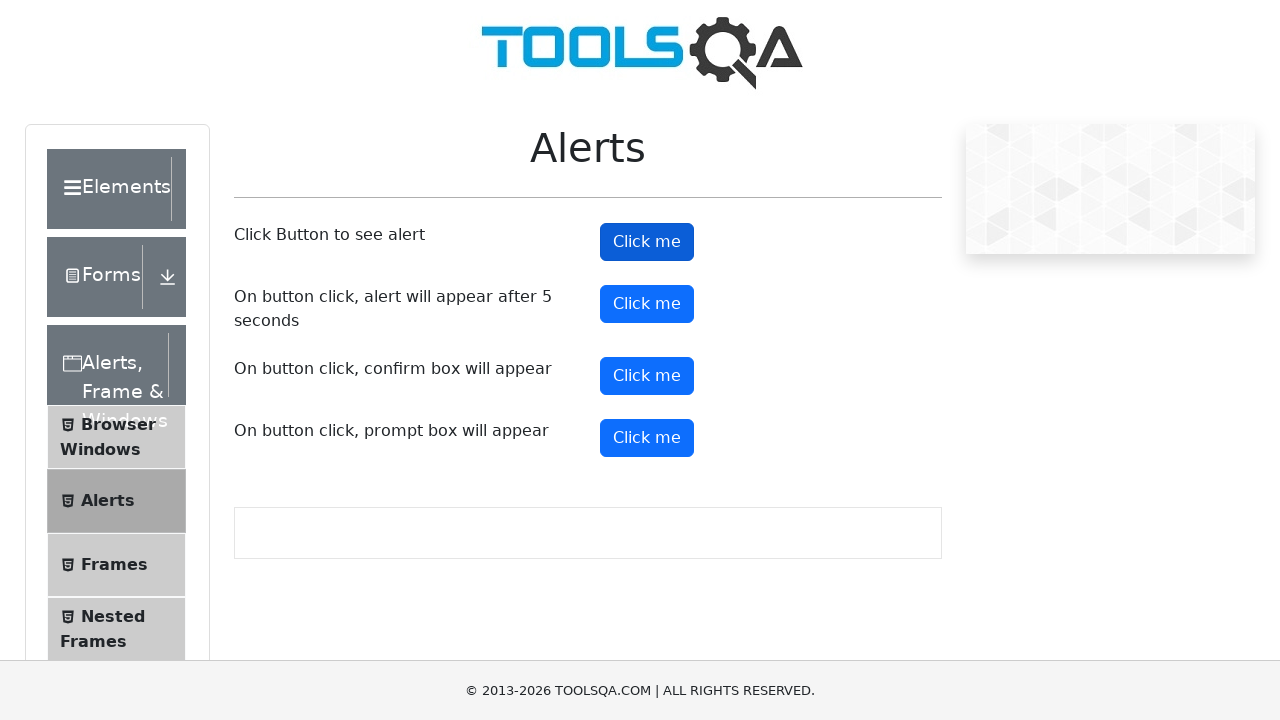

Accepted the alert dialog
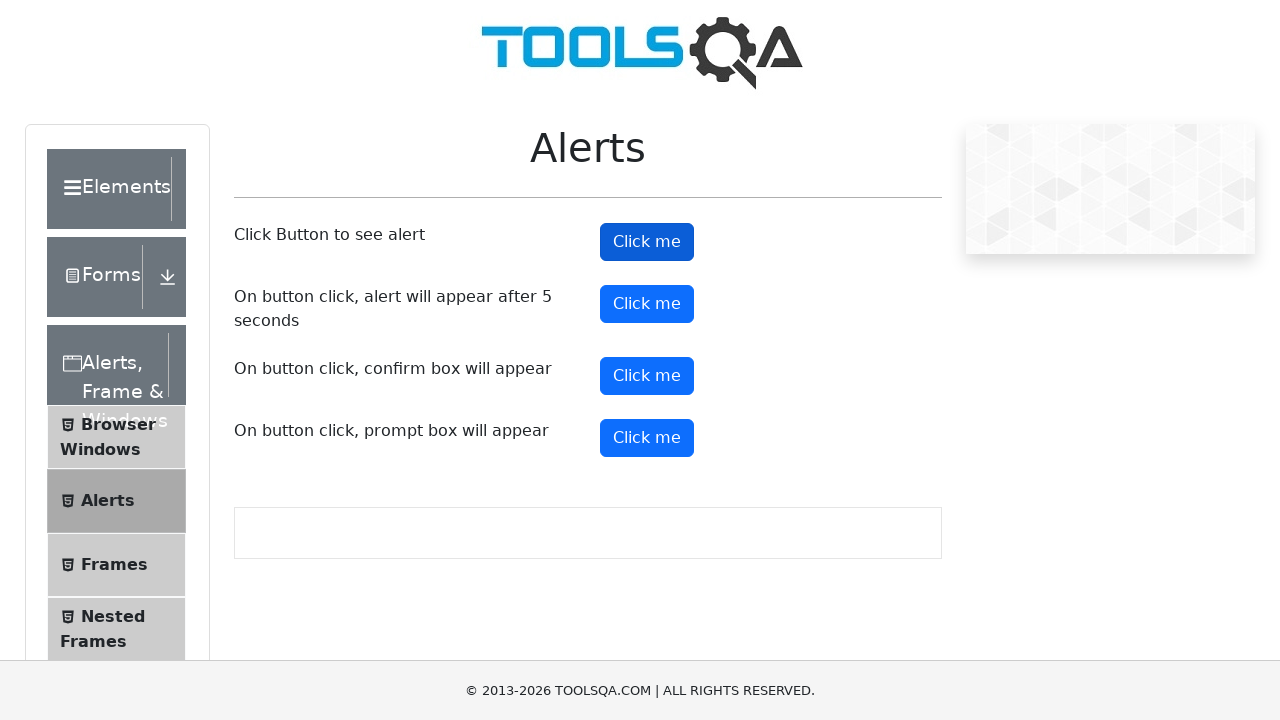

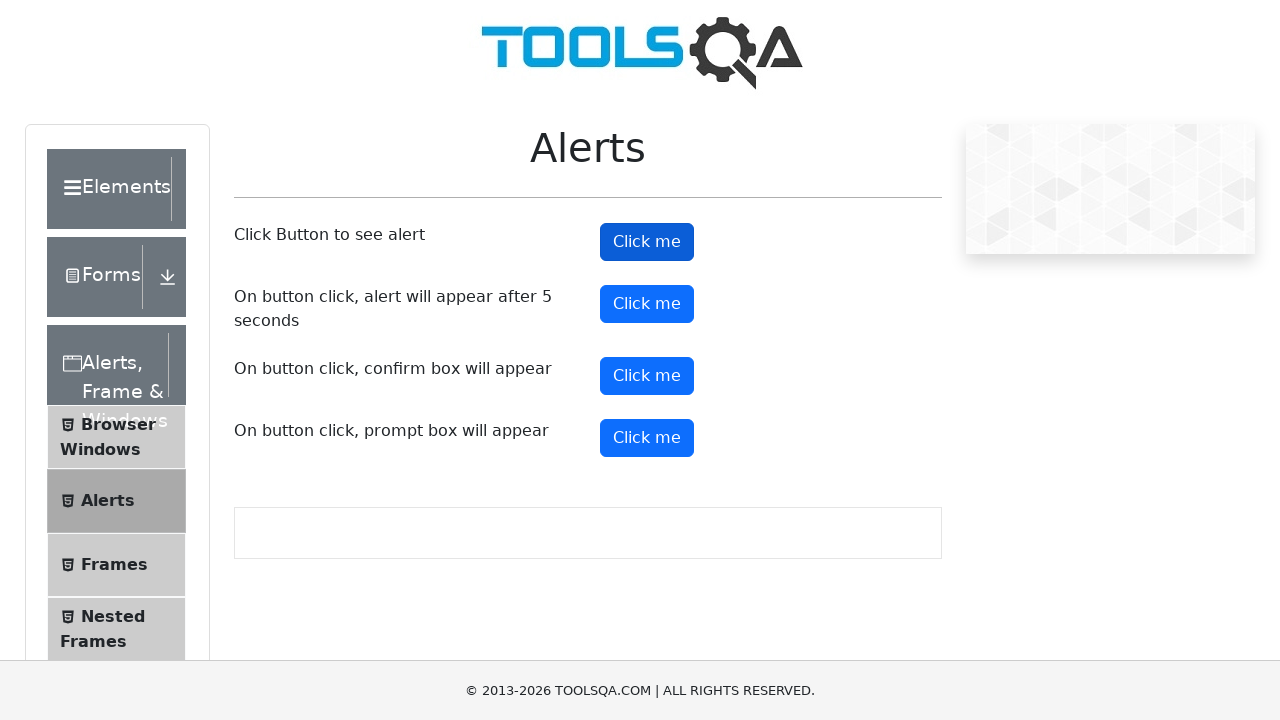